Tests various JavaScript events by clicking buttons with different interaction types (click, double-click, context-click, keyboard events, mouse events) and verifies all 11 event handlers were triggered.

Starting URL: https://testpages.herokuapp.com/styled/events/javascript-events.html

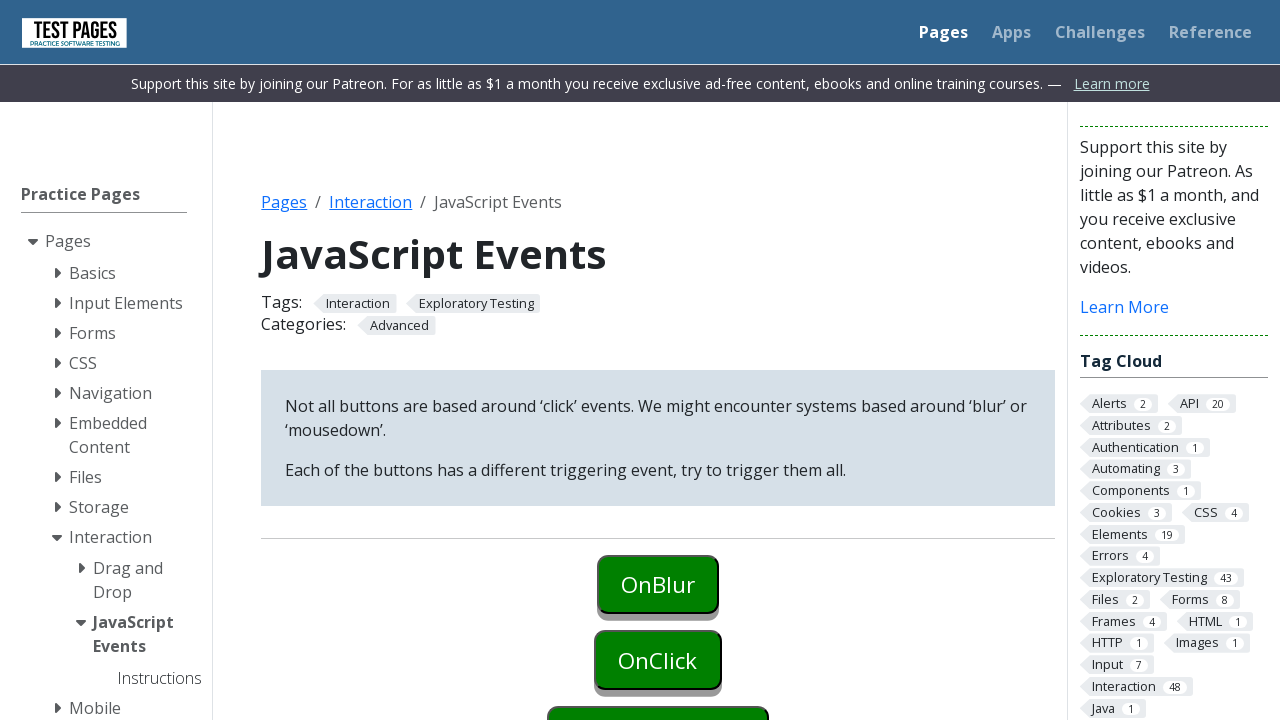

Clicked onblur button at (658, 584) on #onblur
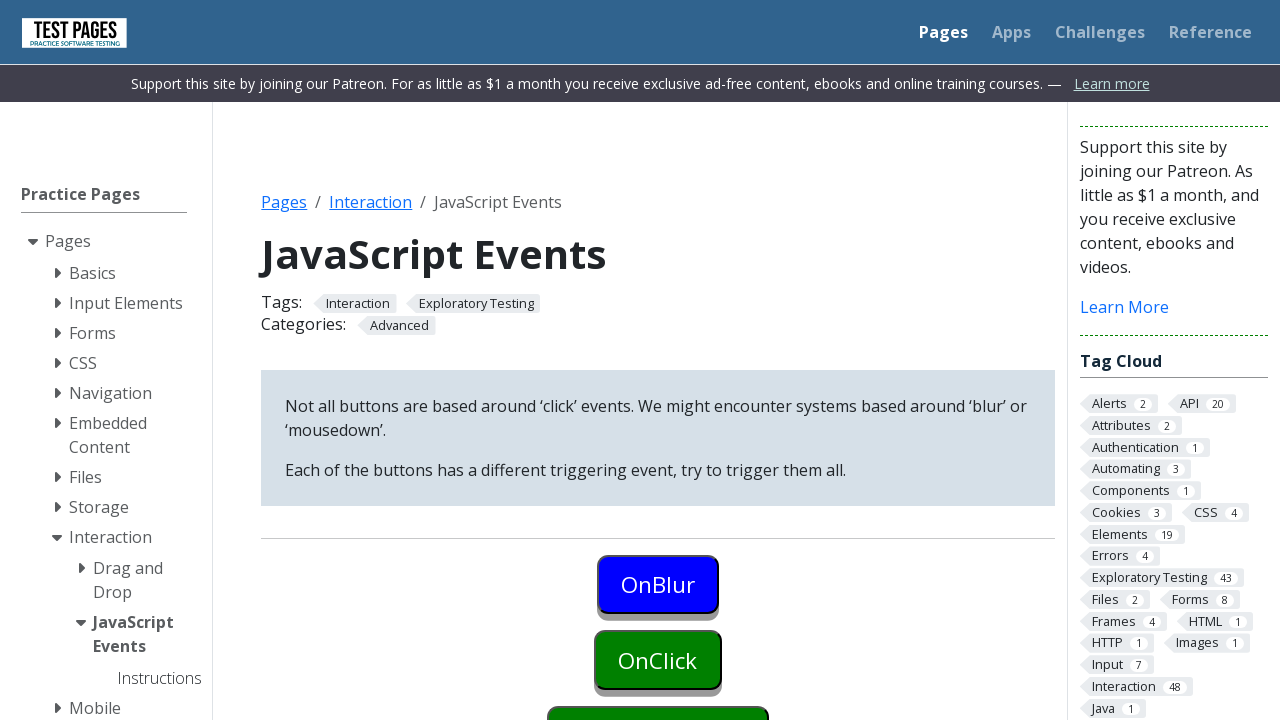

Waited 1 second for onblur event to process
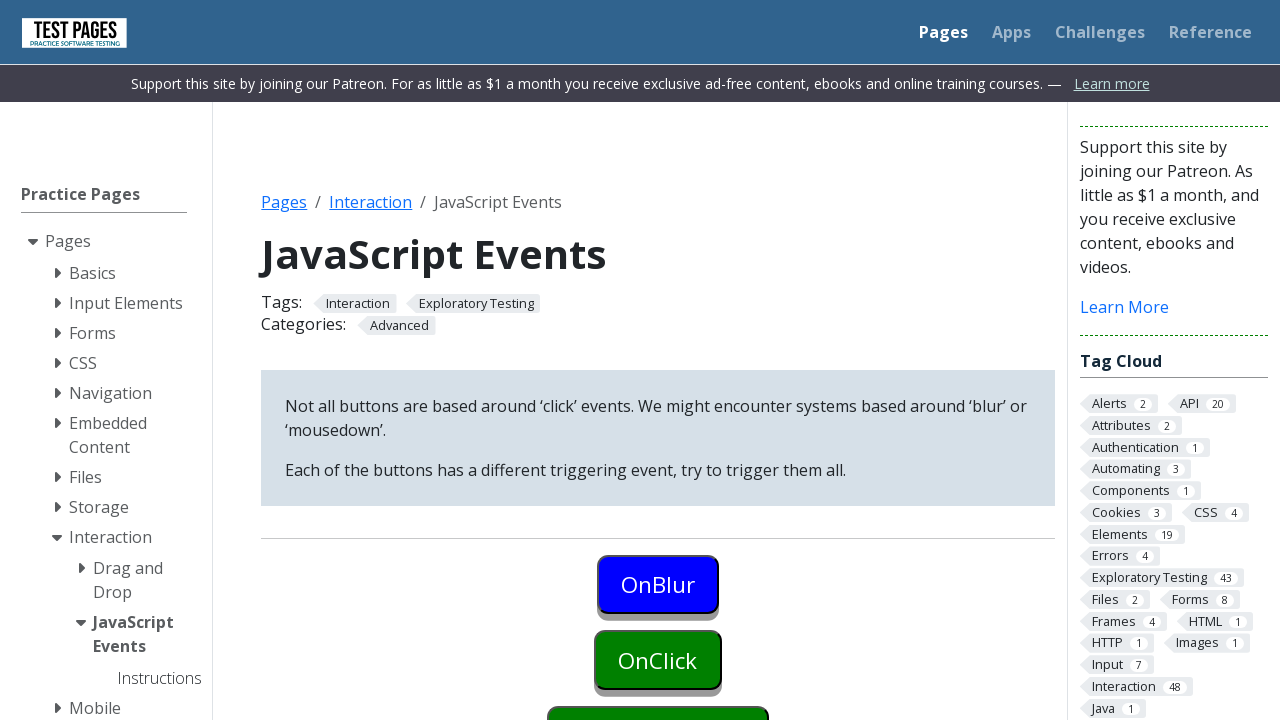

Clicked onclick button (first click triggers onblur) at (658, 660) on #onclick
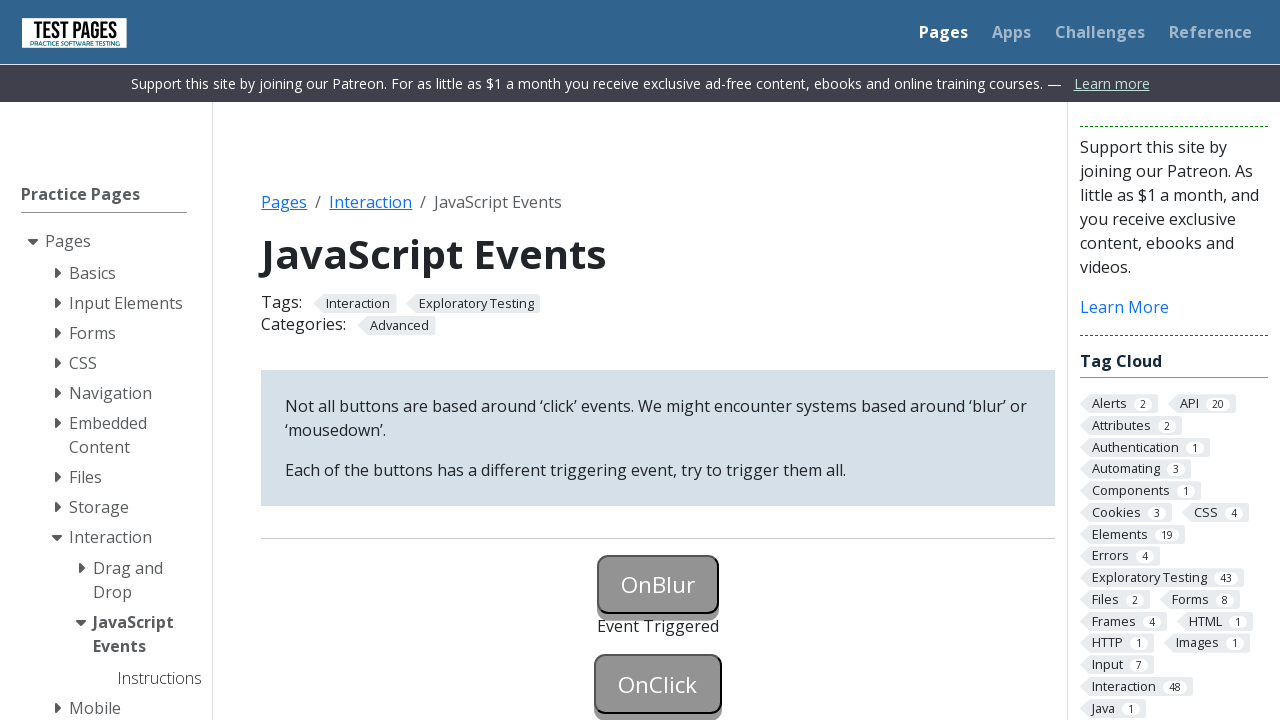

Waited 1 second for onblur event to process
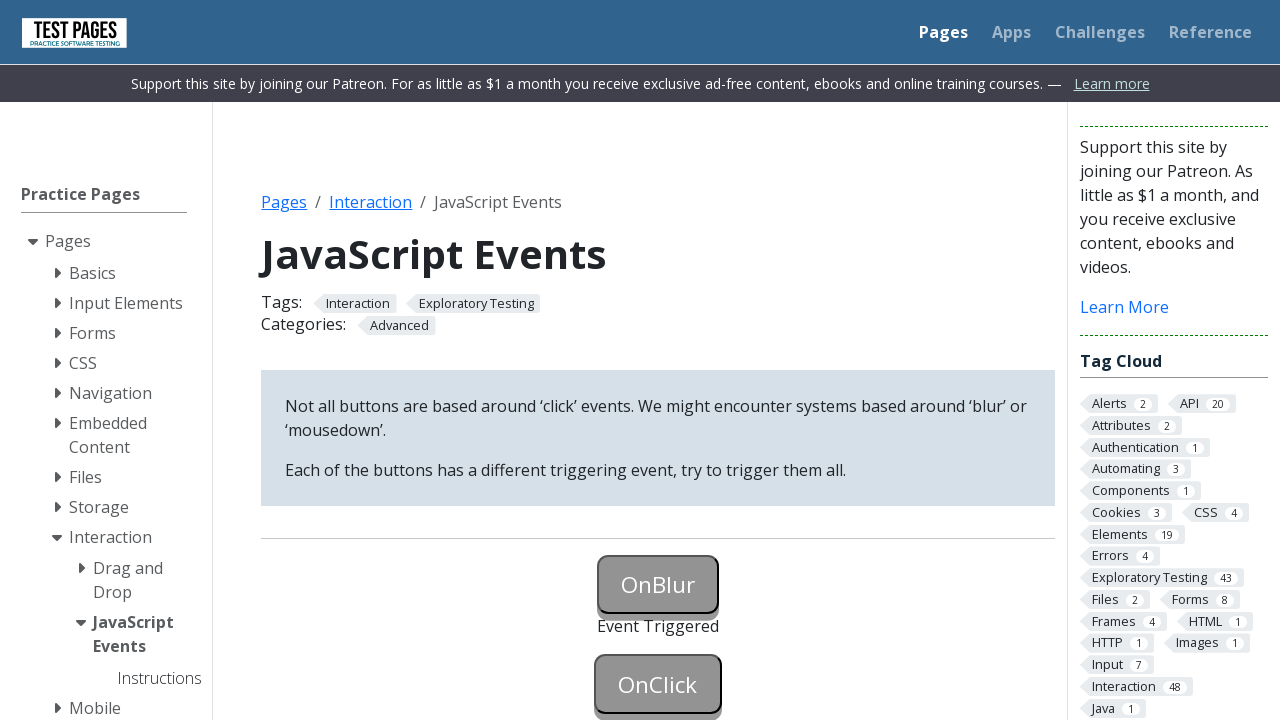

Clicked onclick button again to trigger onclick event at (658, 684) on #onclick
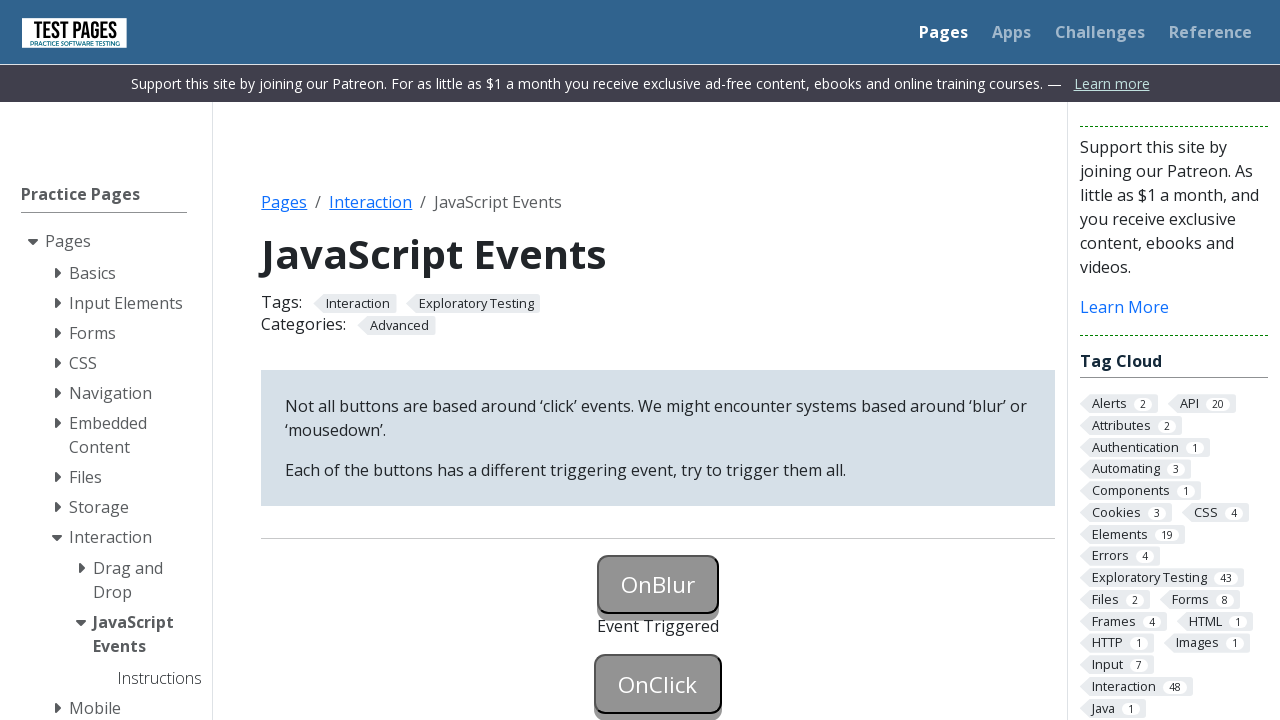

Waited 1 second for onclick event to process
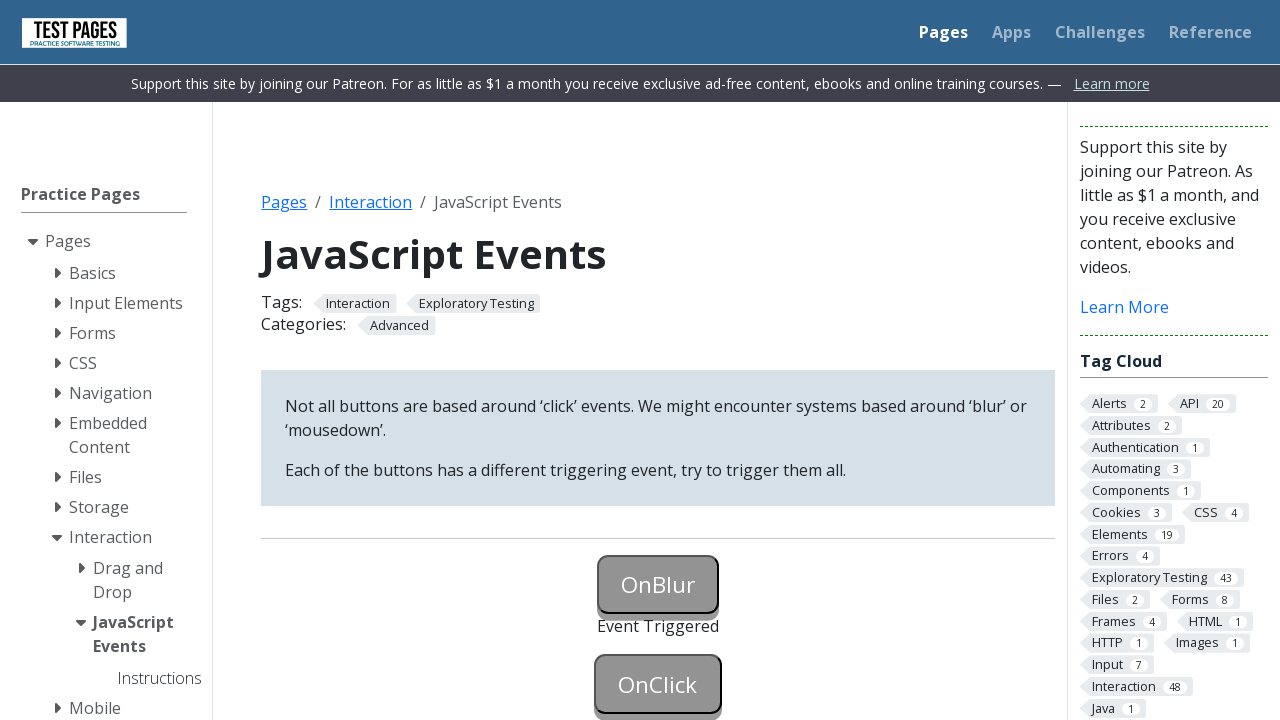

Right-clicked oncontextmenu button at (658, 360) on #oncontextmenu
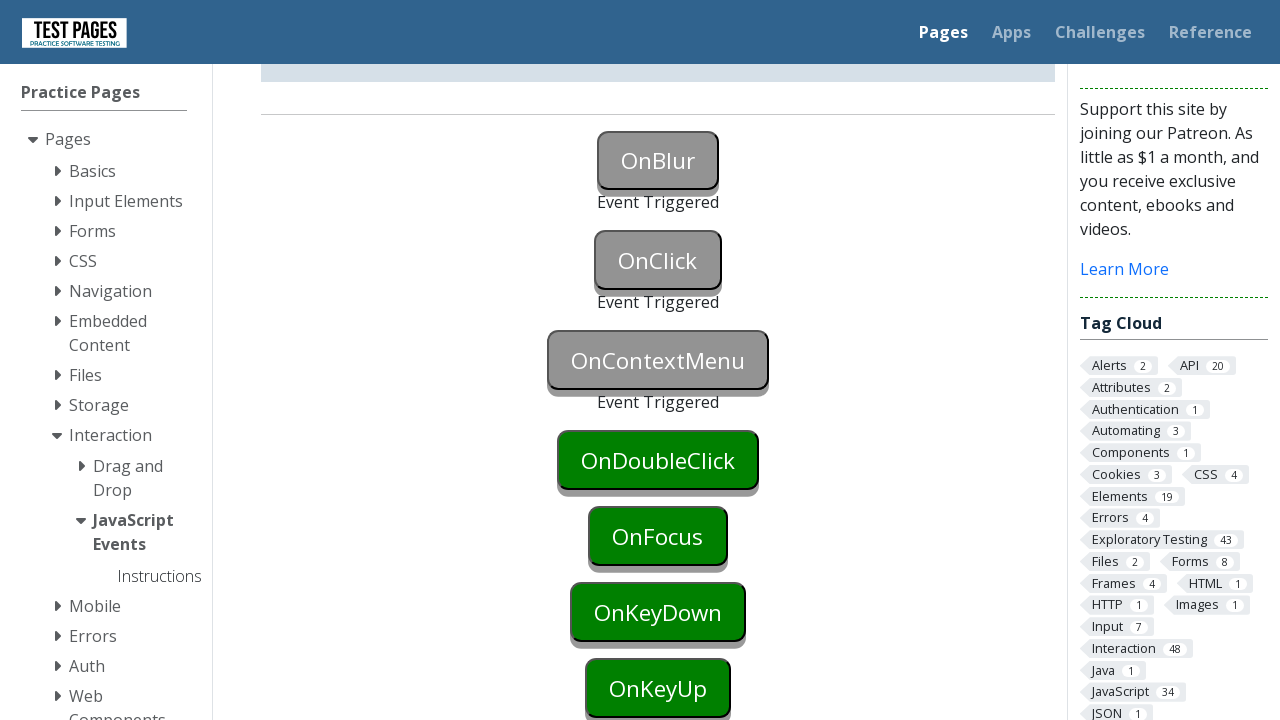

Waited 1 second for oncontextmenu event to process
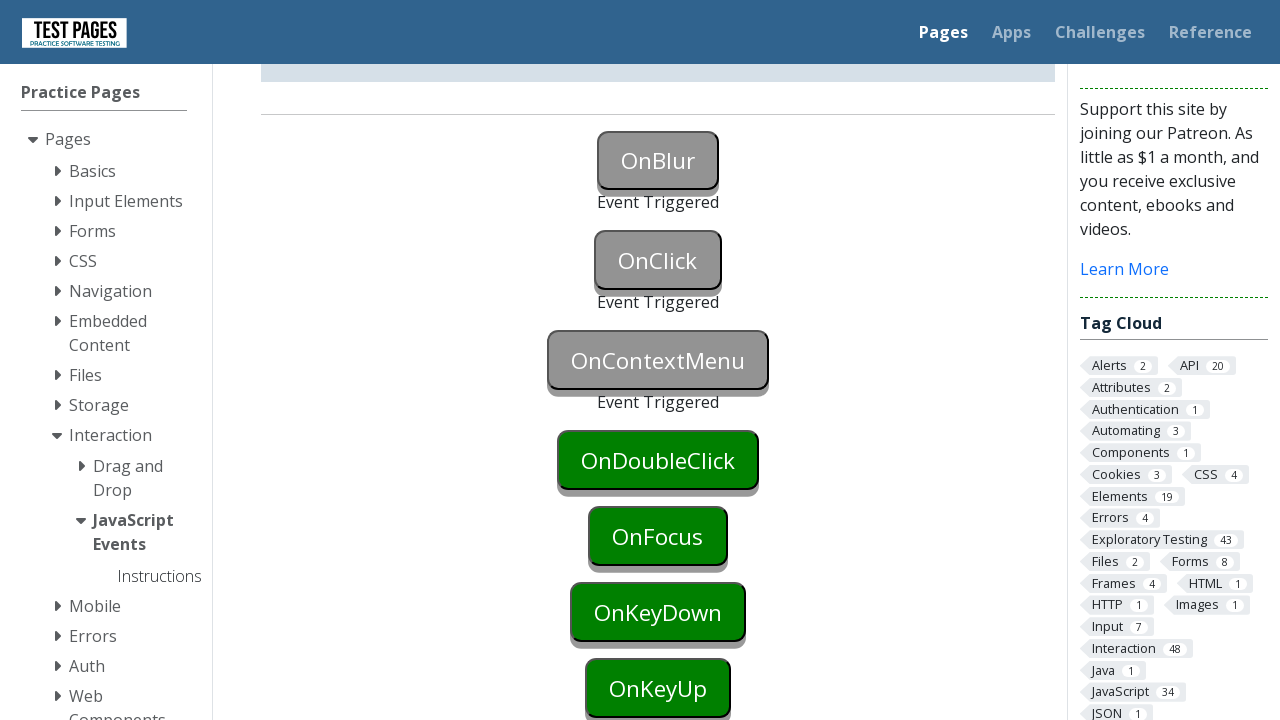

Double-clicked ondoubleclick button at (658, 460) on #ondoubleclick
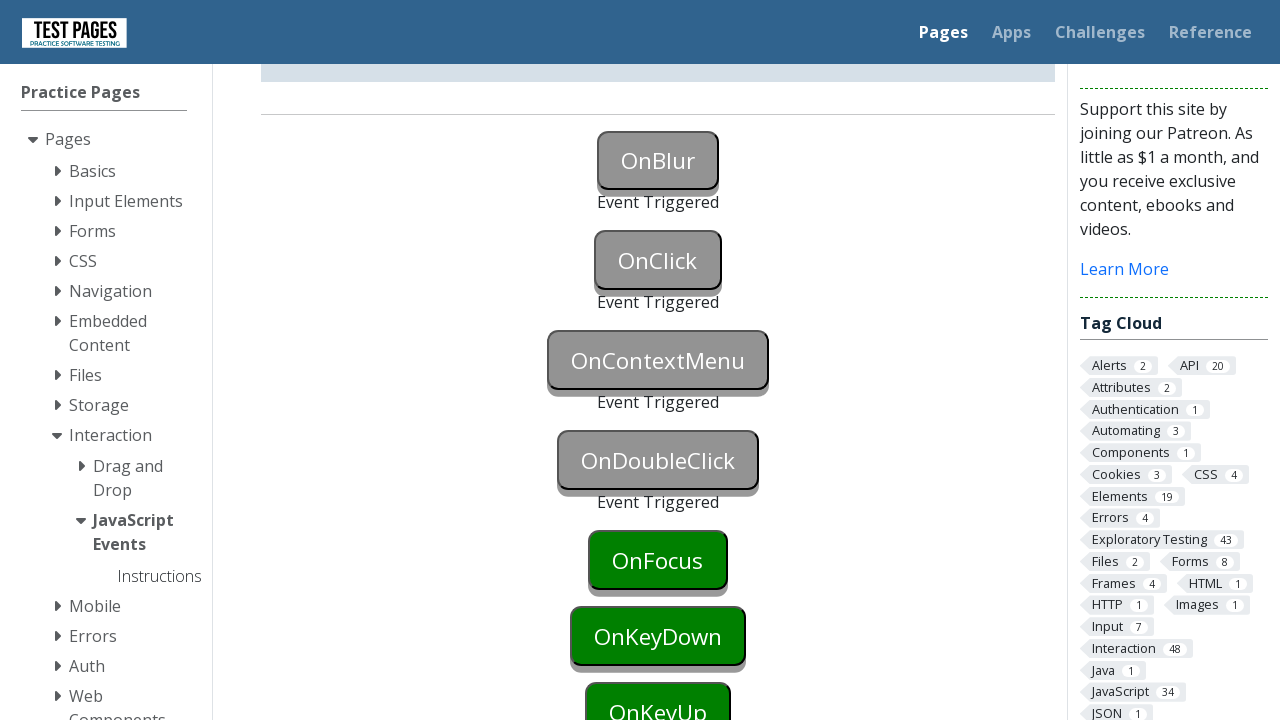

Waited 1 second for ondoubleclick event to process
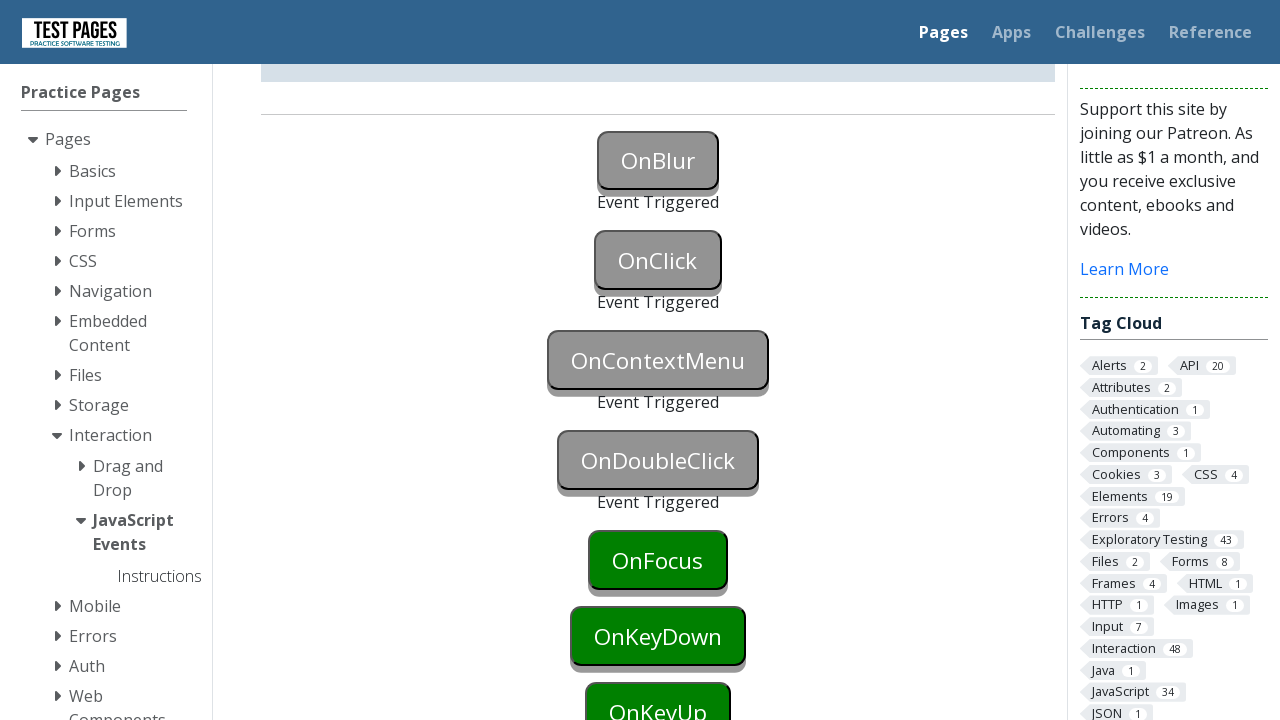

Clicked onfocus button at (658, 560) on #onfocus
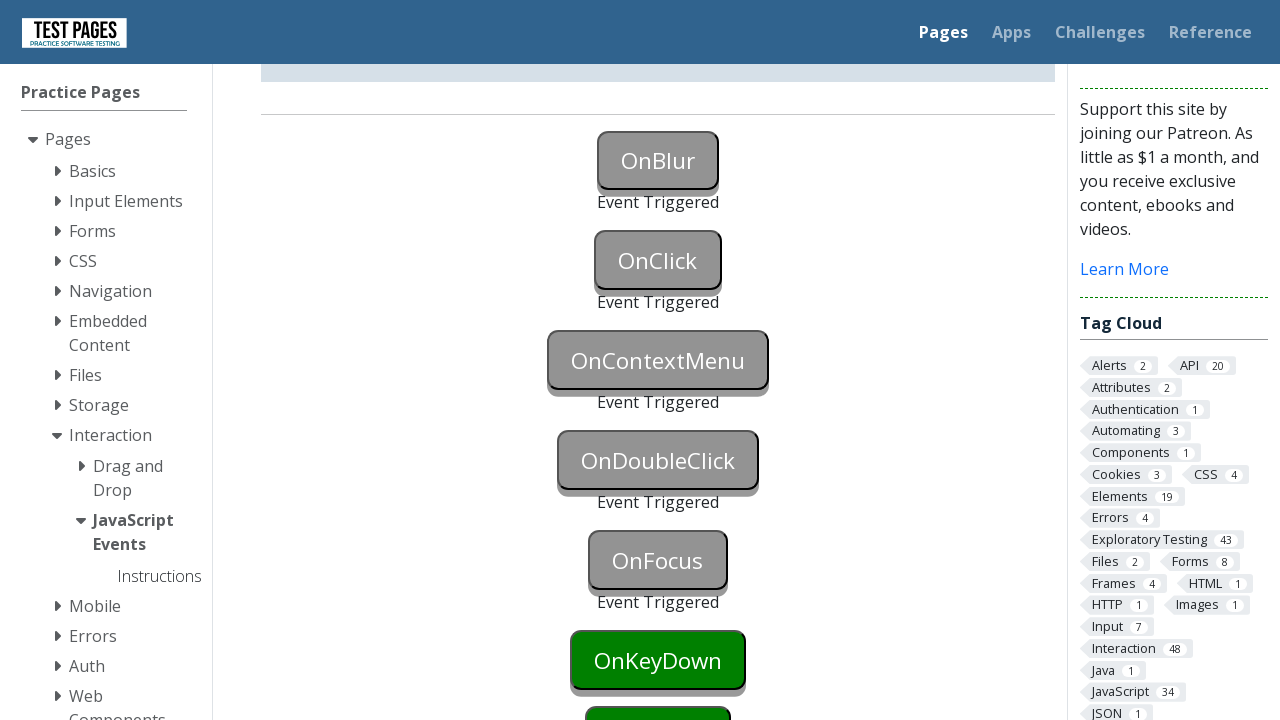

Waited 1 second for onfocus event to process
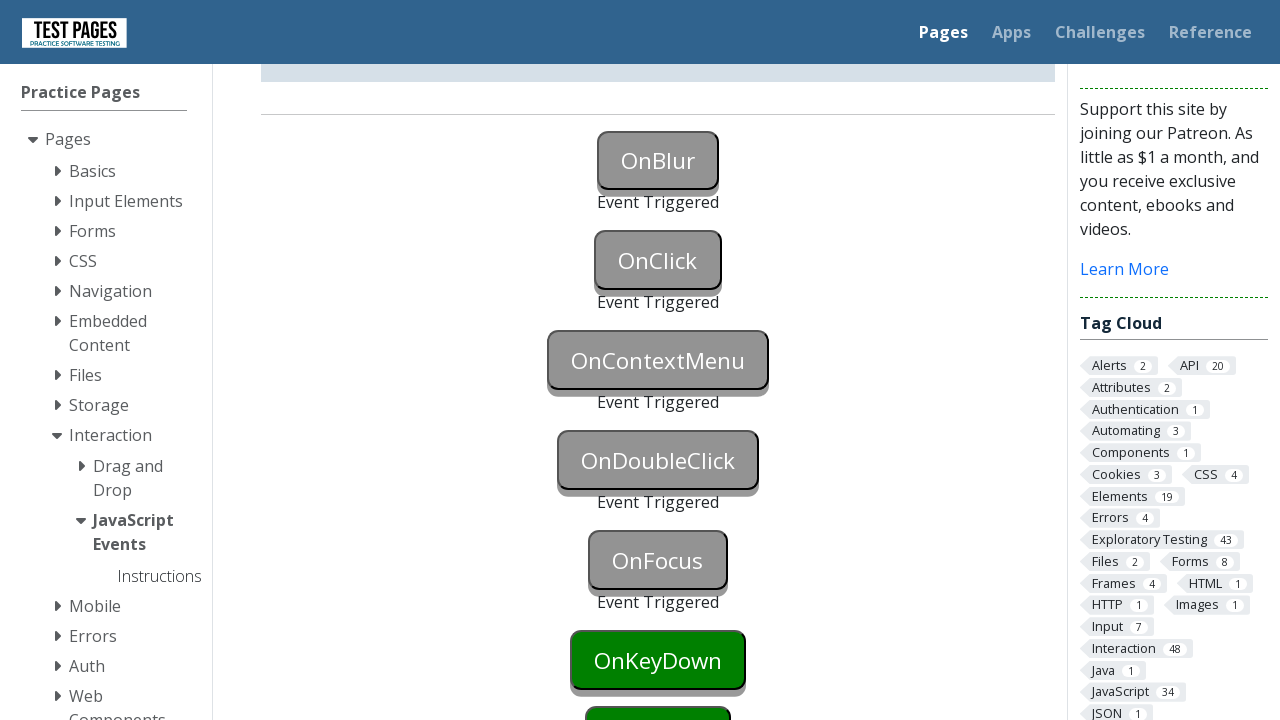

Clicked onkeydown button at (658, 660) on #onkeydown
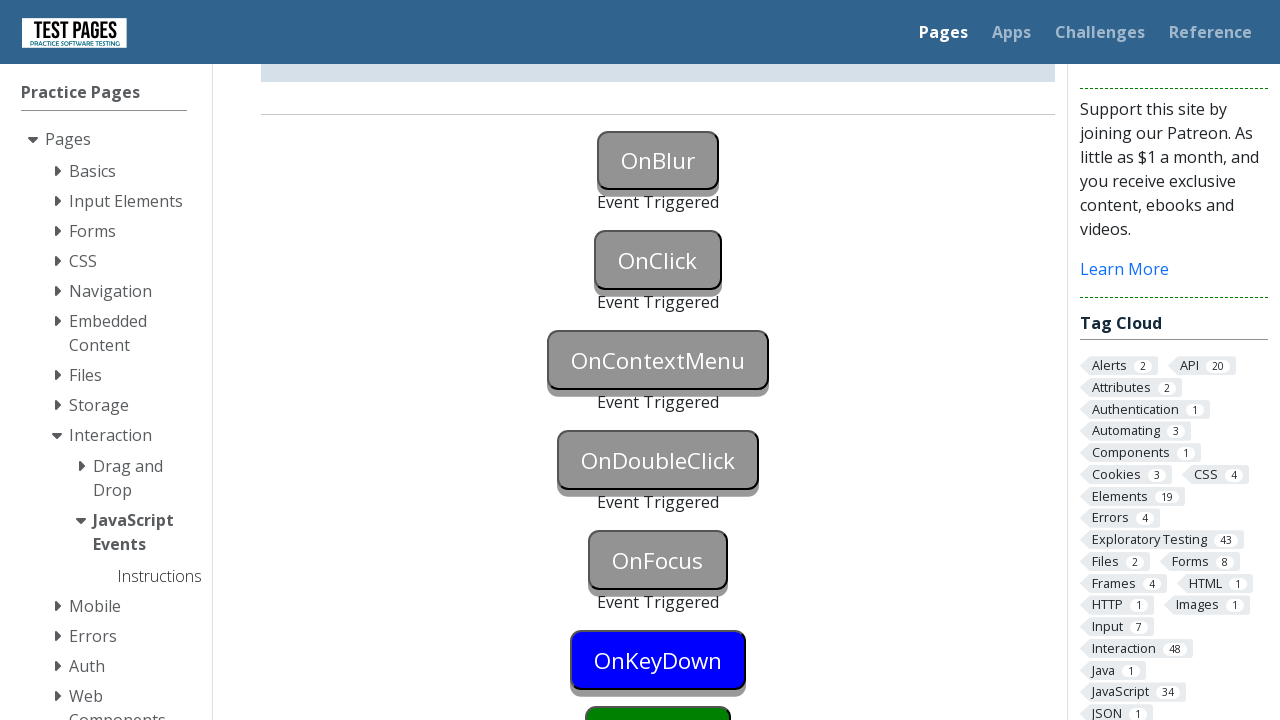

Pressed Space key to trigger onkeydown event
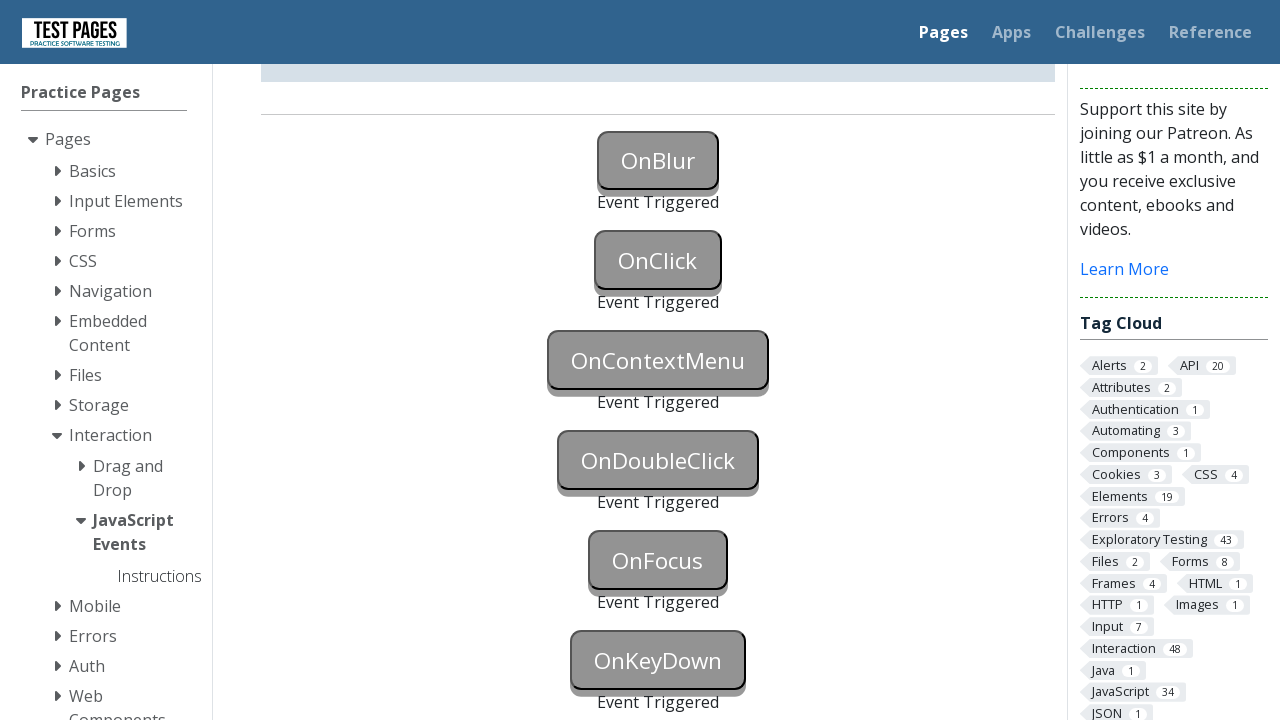

Waited 1 second for onkeydown event to process
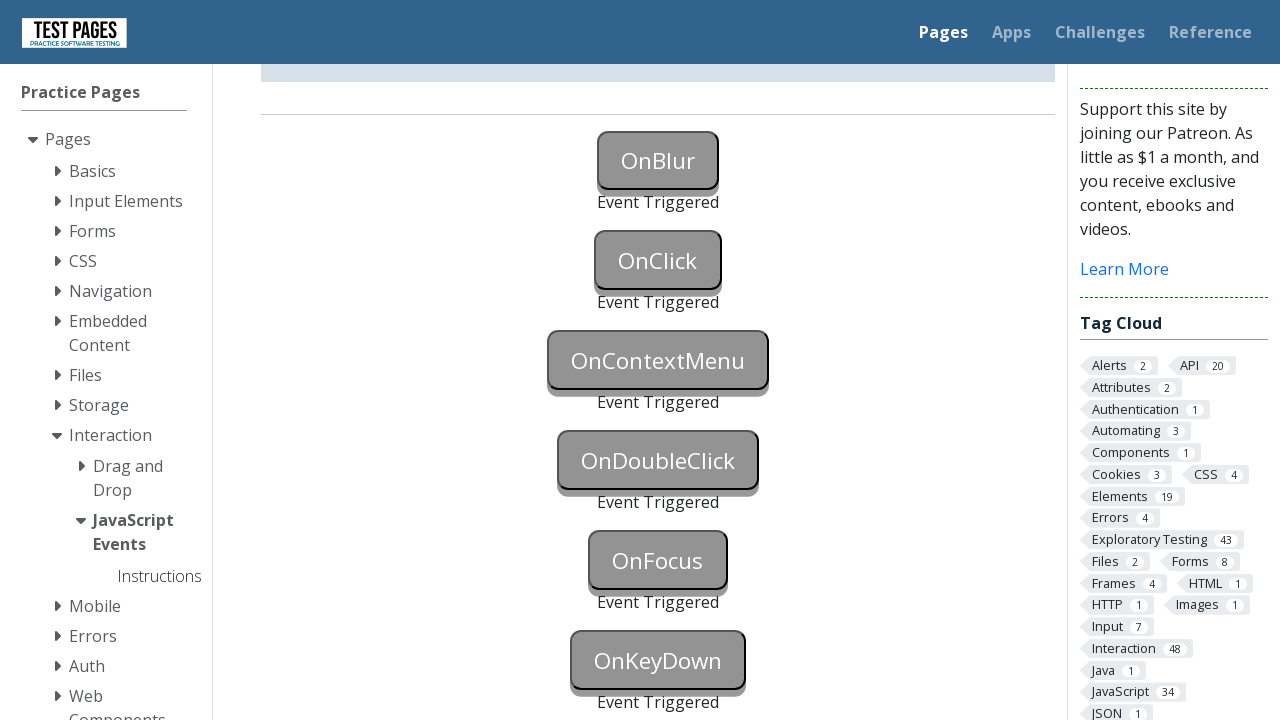

Clicked onkeyup button at (658, 360) on #onkeyup
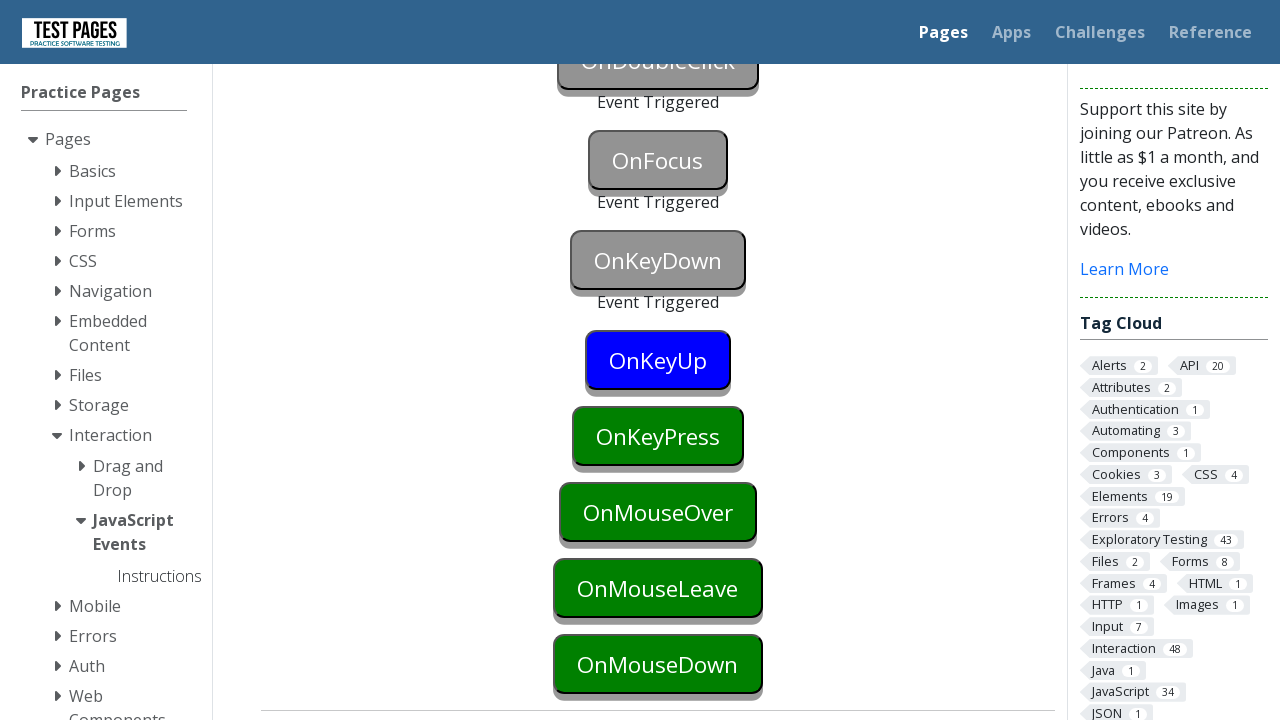

Pressed down Space key
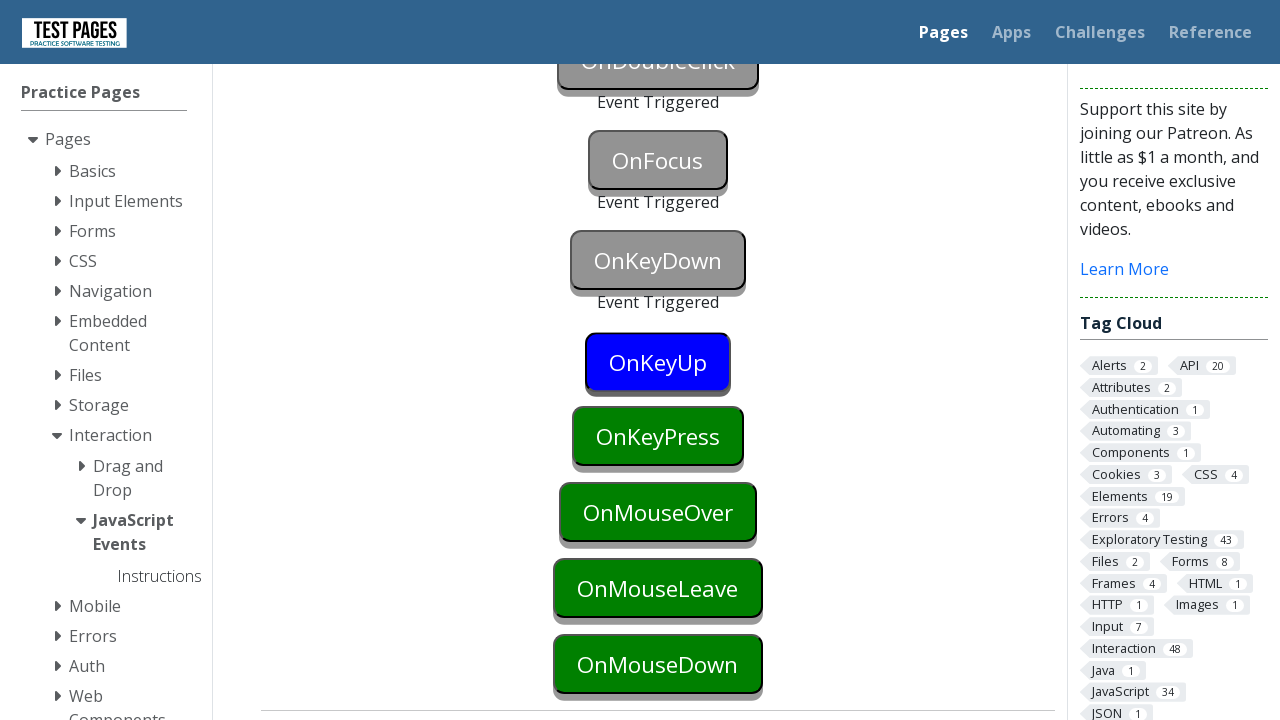

Waited 1 second with Space key held down
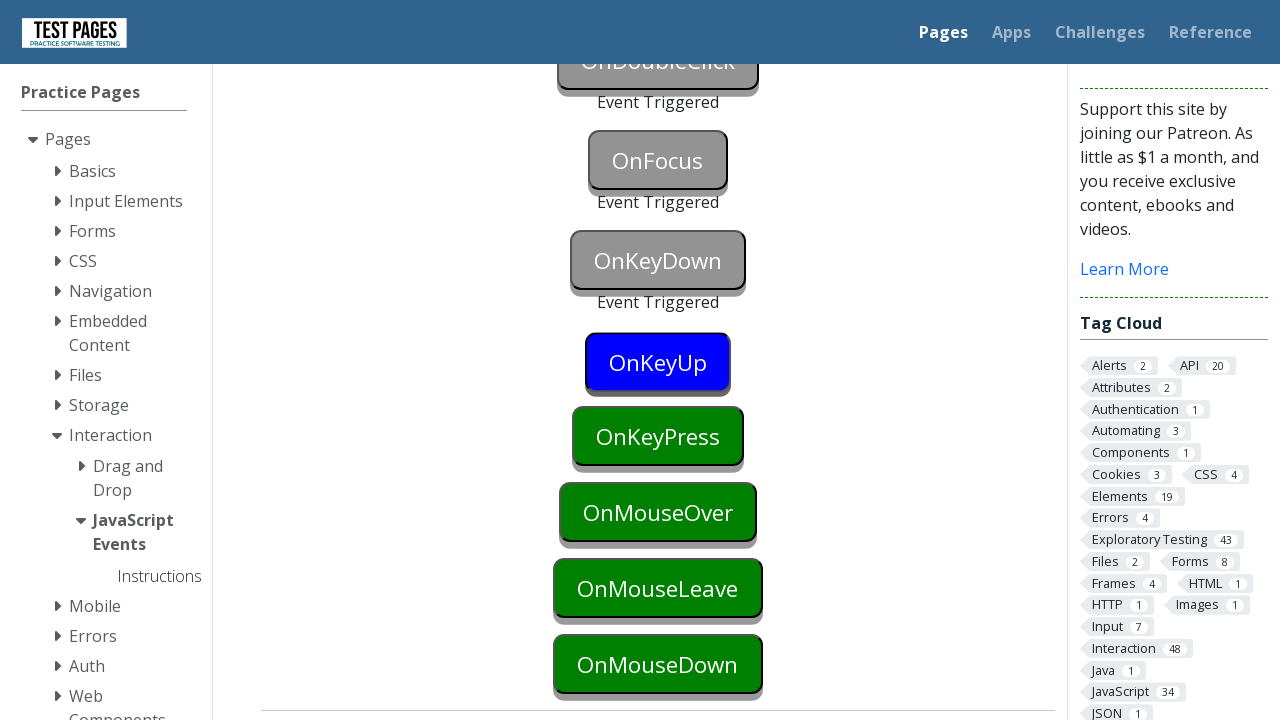

Released Space key to trigger onkeyup event
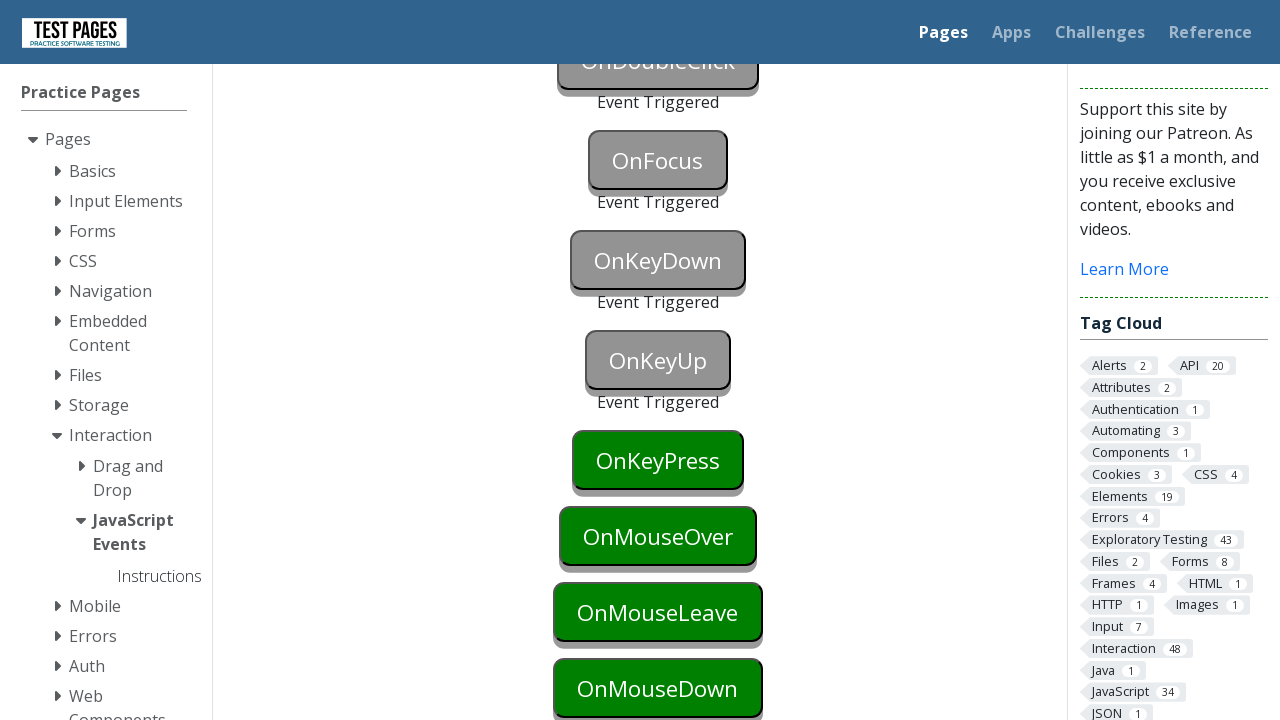

Waited 1 second for onkeyup event to process
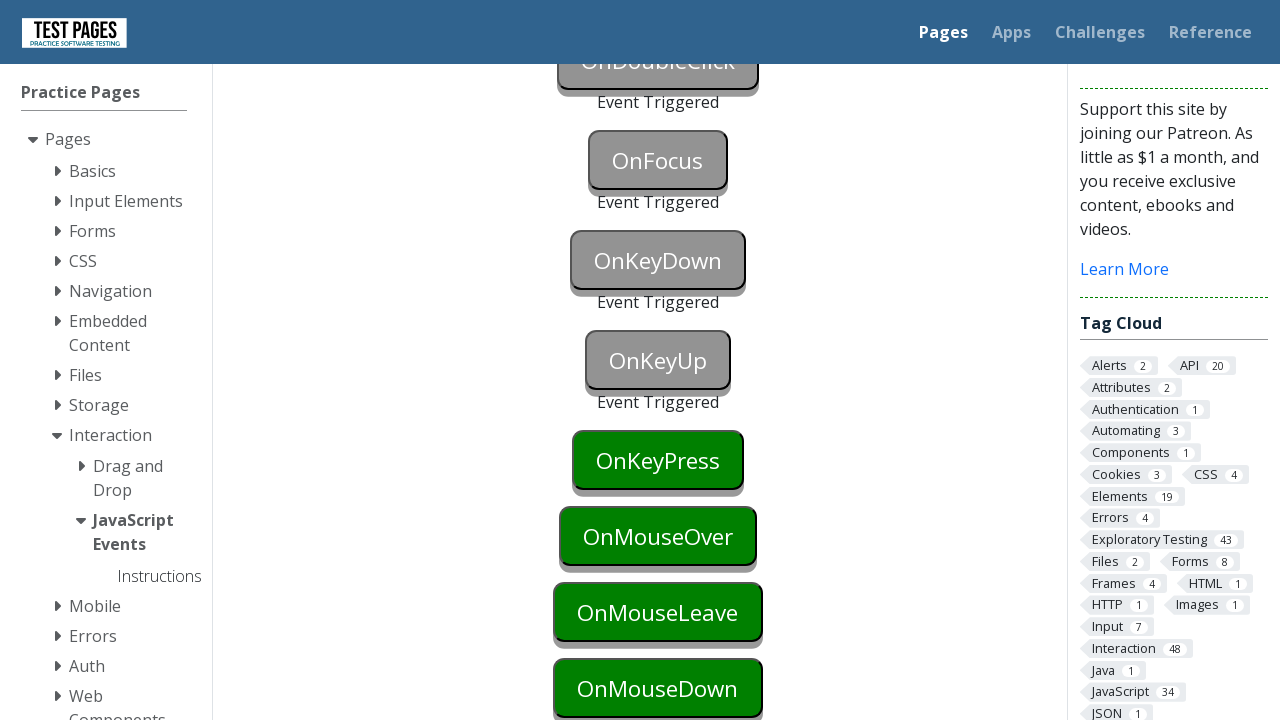

Clicked onkeypress button at (658, 460) on #onkeypress
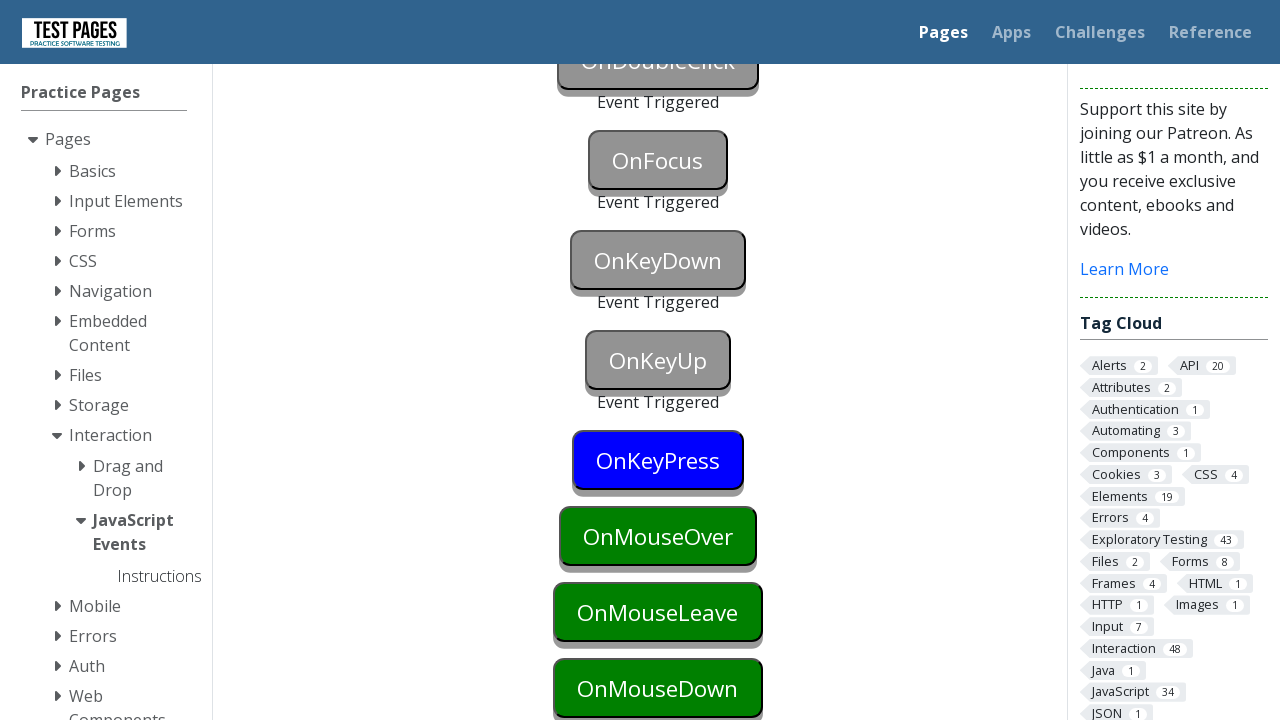

Pressed Space key to trigger onkeypress event
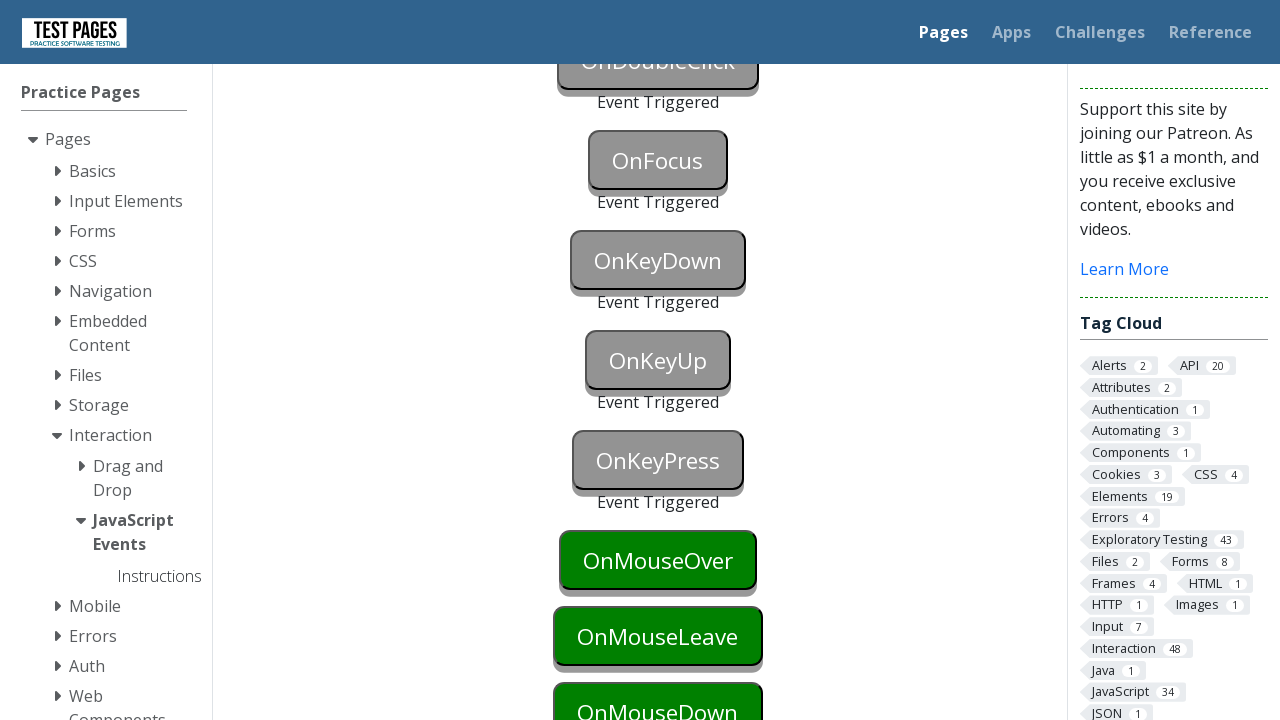

Waited 1 second for onkeypress event to process
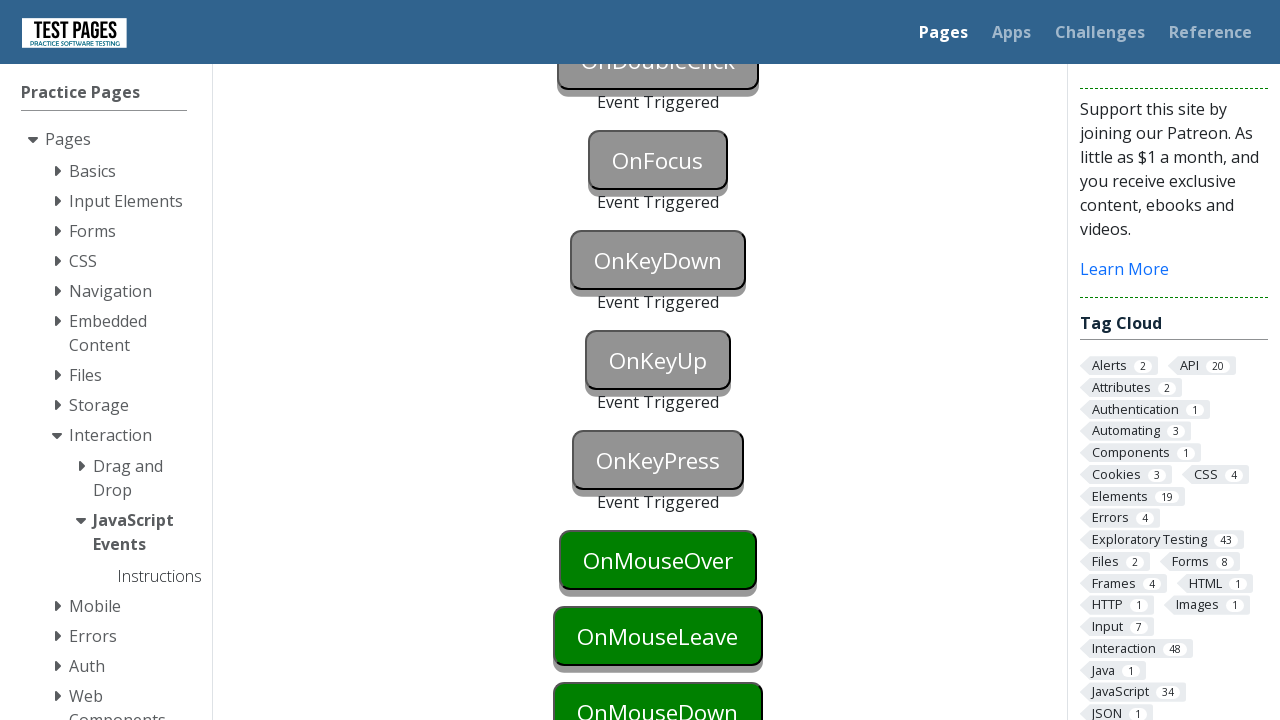

Hovered over onmouseover button at (658, 560) on #onmouseover
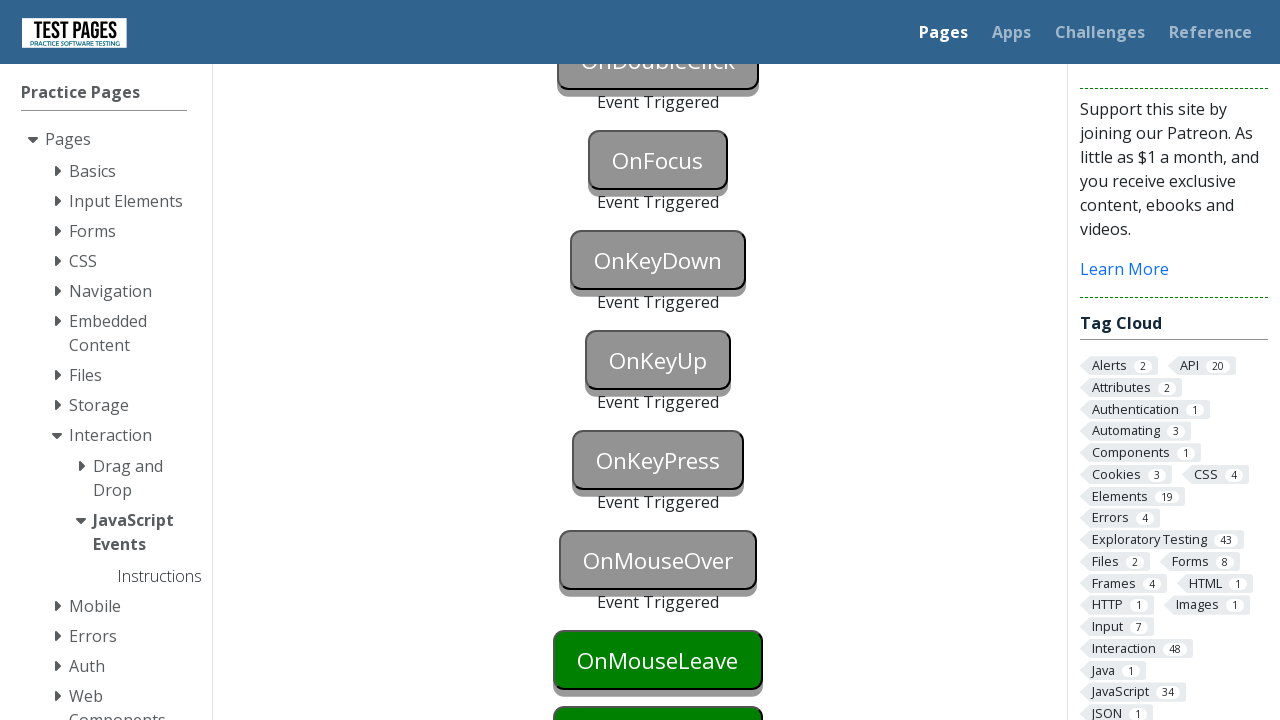

Waited 1 second for onmouseover event to process
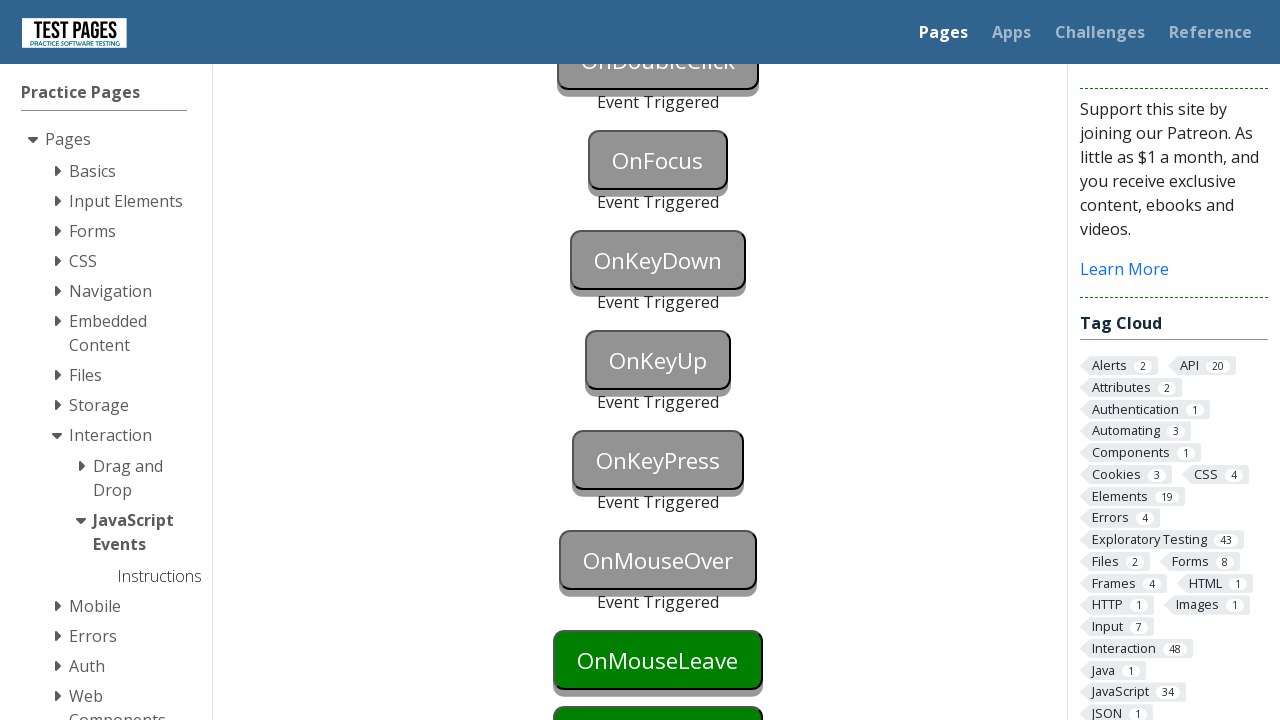

Hovered over onmouseleave button, triggering mouseleave on previous at (658, 660) on #onmouseleave
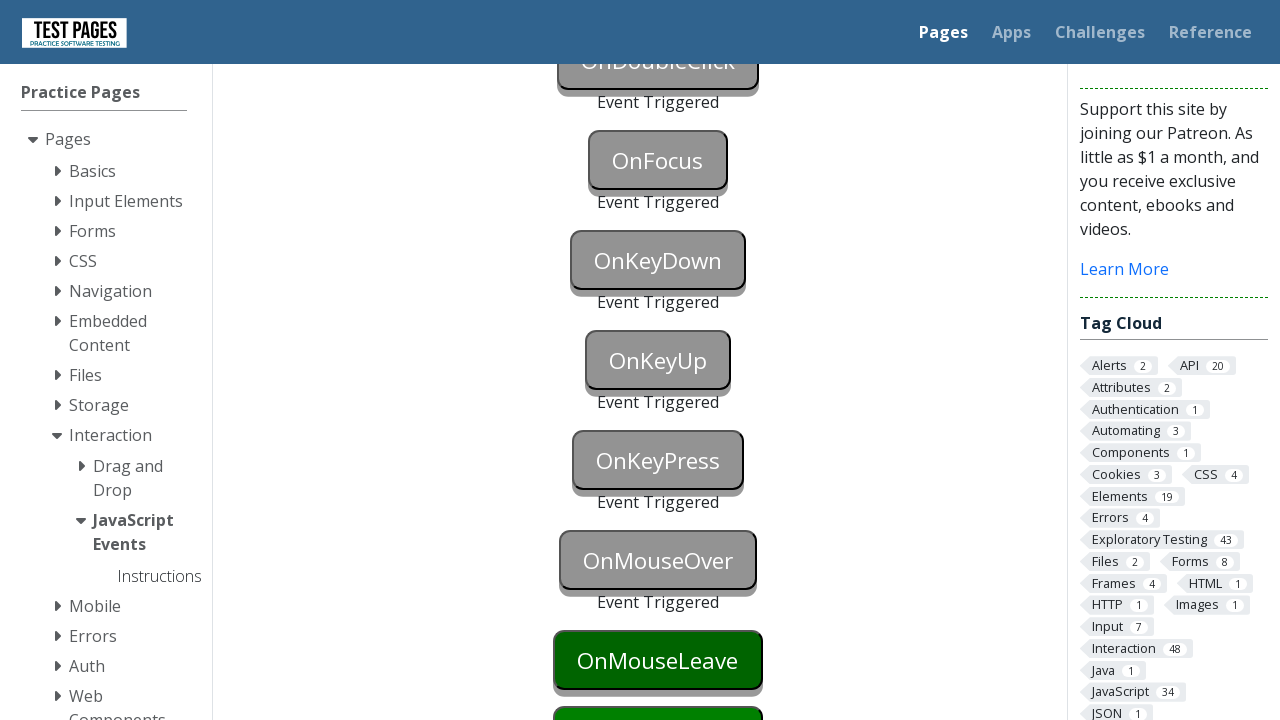

Waited 1 second for onmouseleave event to process
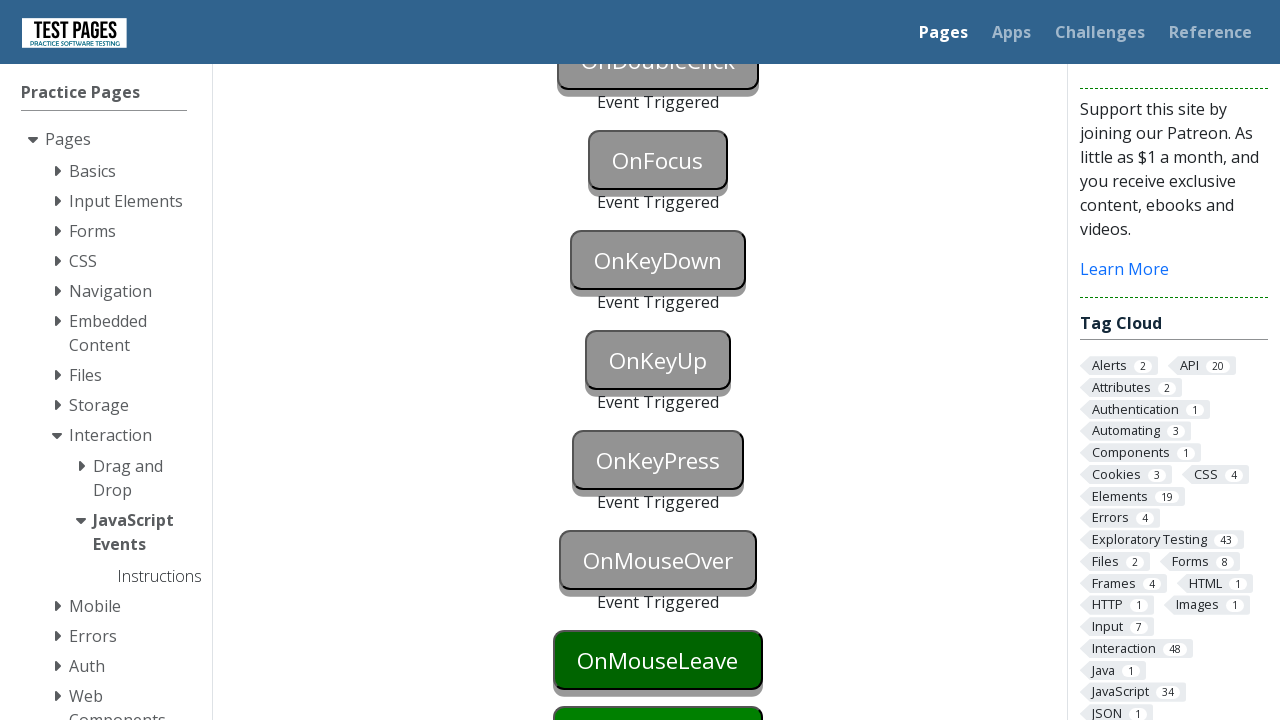

Clicked onmousedown button (first click triggers mouseleave) at (658, 690) on #onmousedown
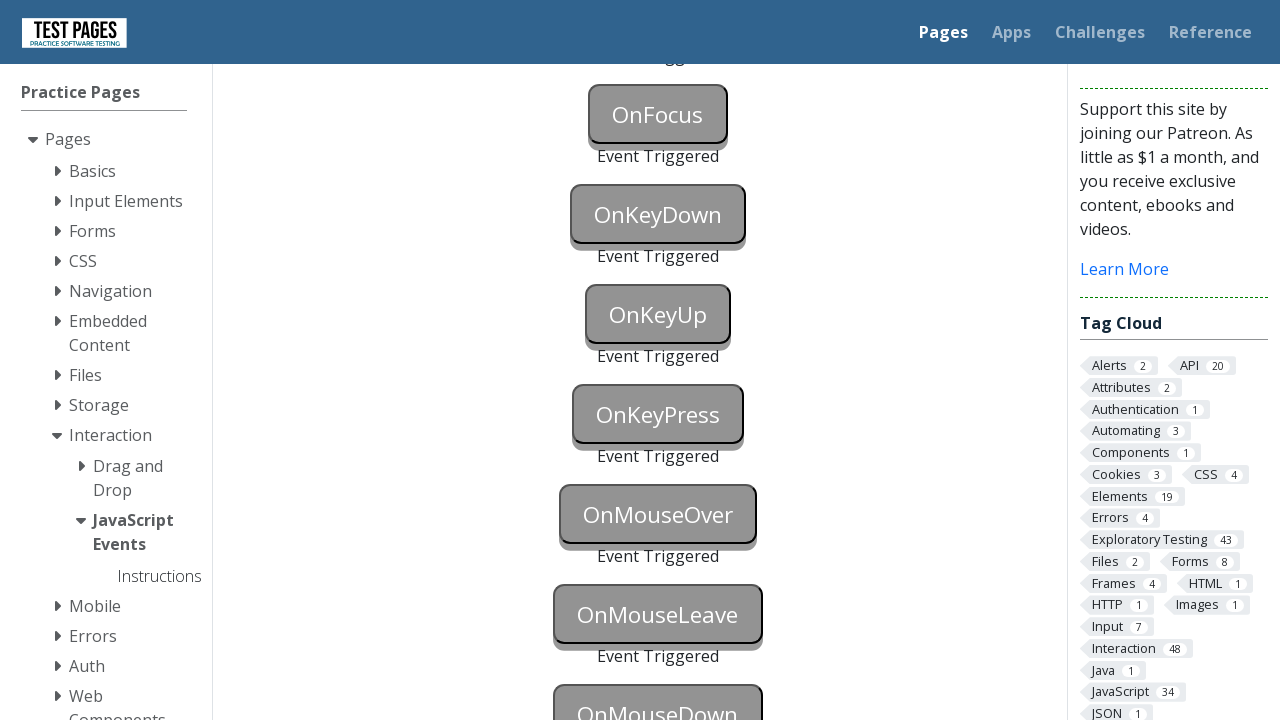

Waited 1 second for mouseleave event to process
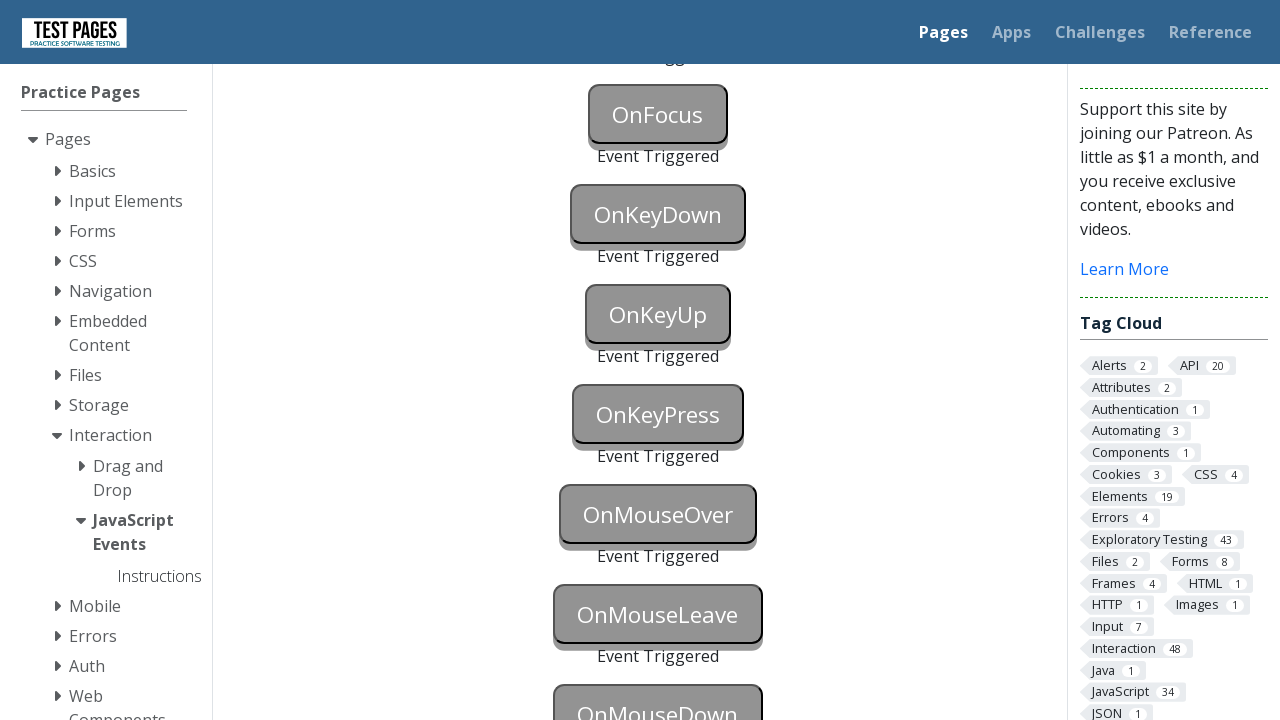

Clicked onmousedown button again to trigger onmousedown event at (658, 690) on #onmousedown
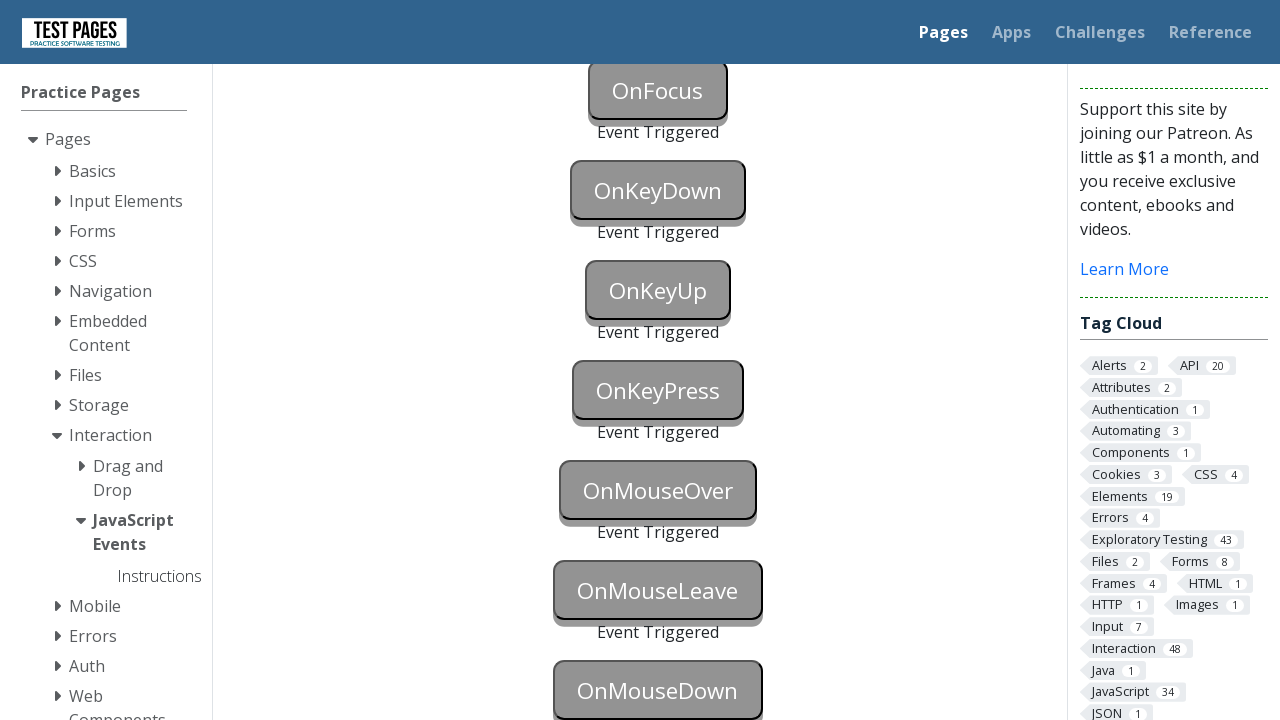

Waited 1 second for onmousedown event to process
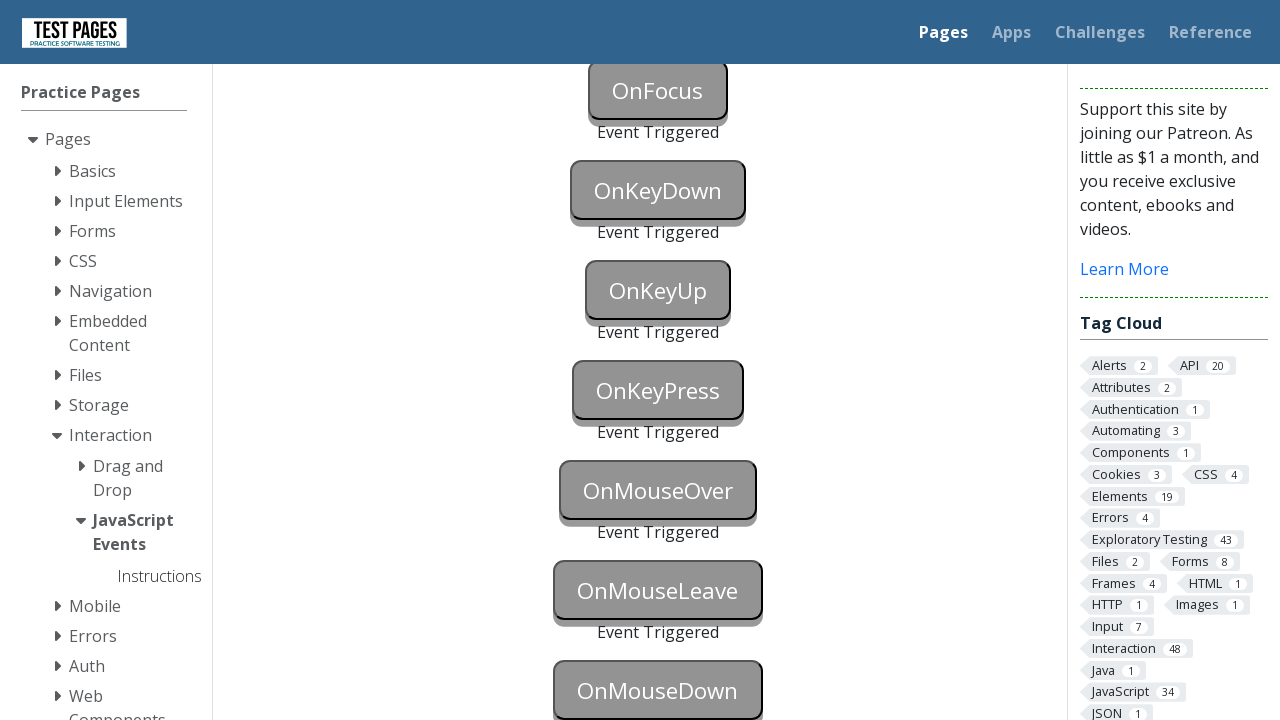

Located all 'Event Triggered' elements
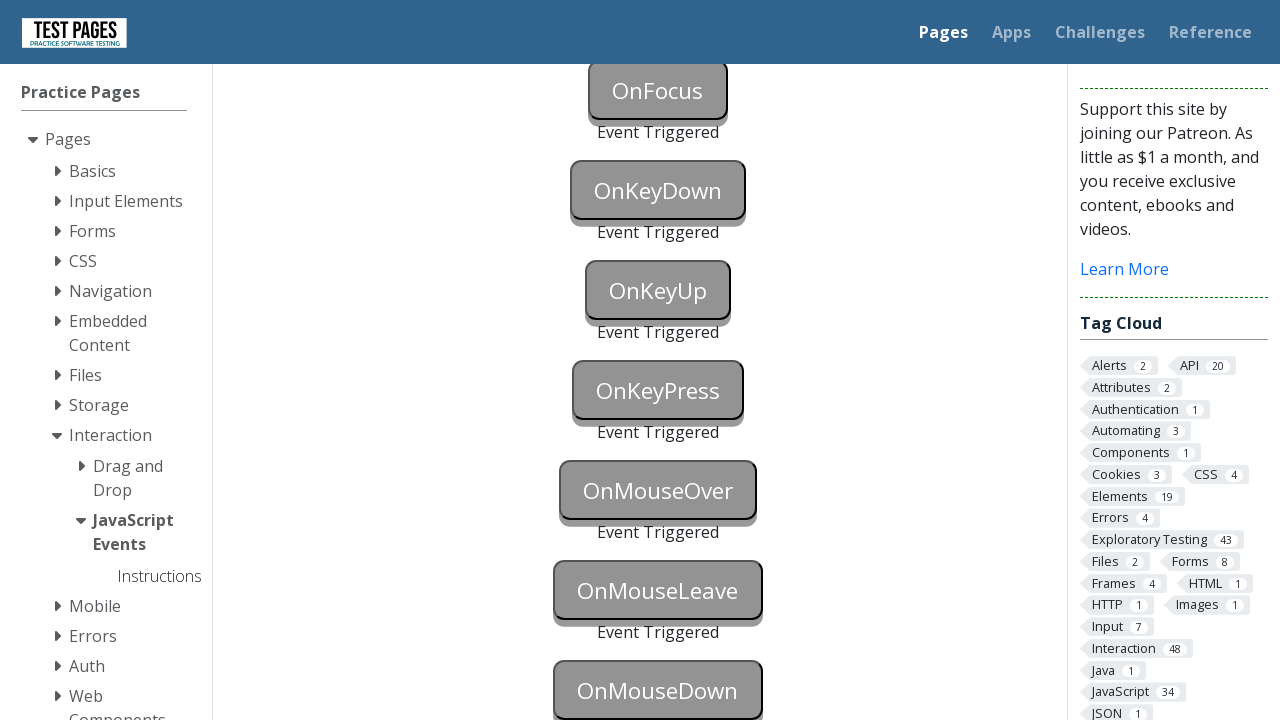

Verified all 11 JavaScript events were triggered successfully
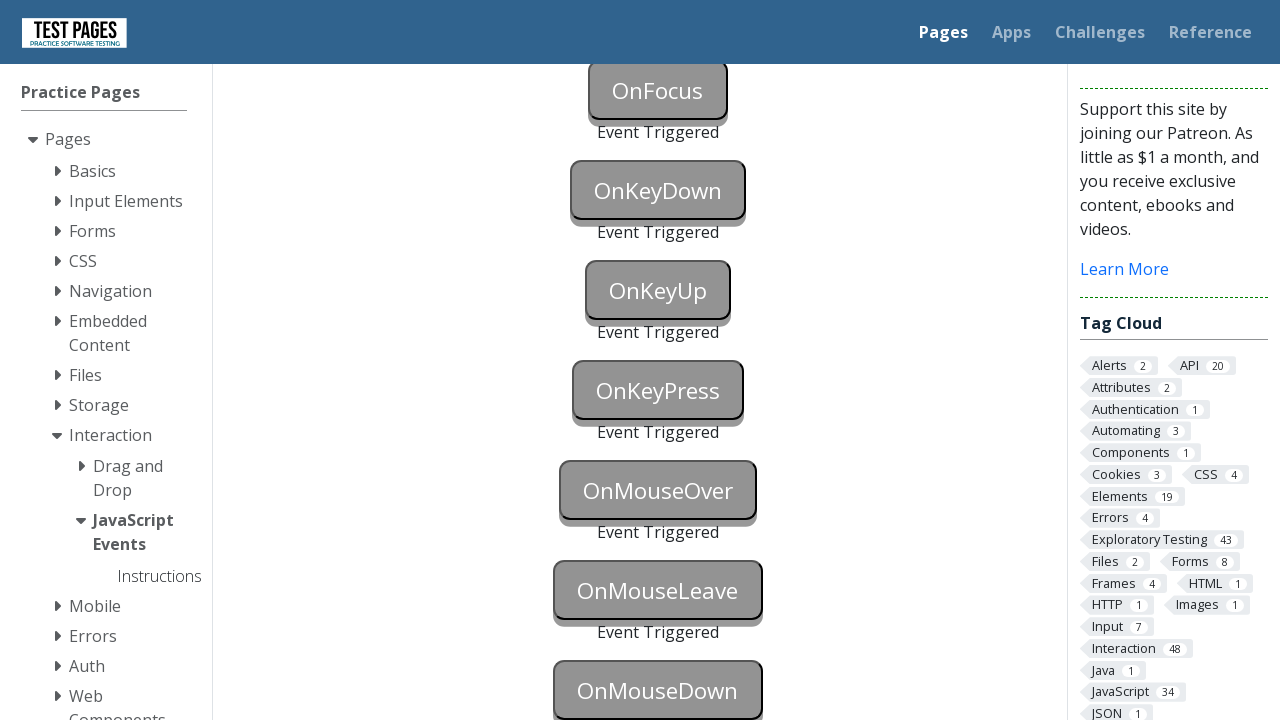

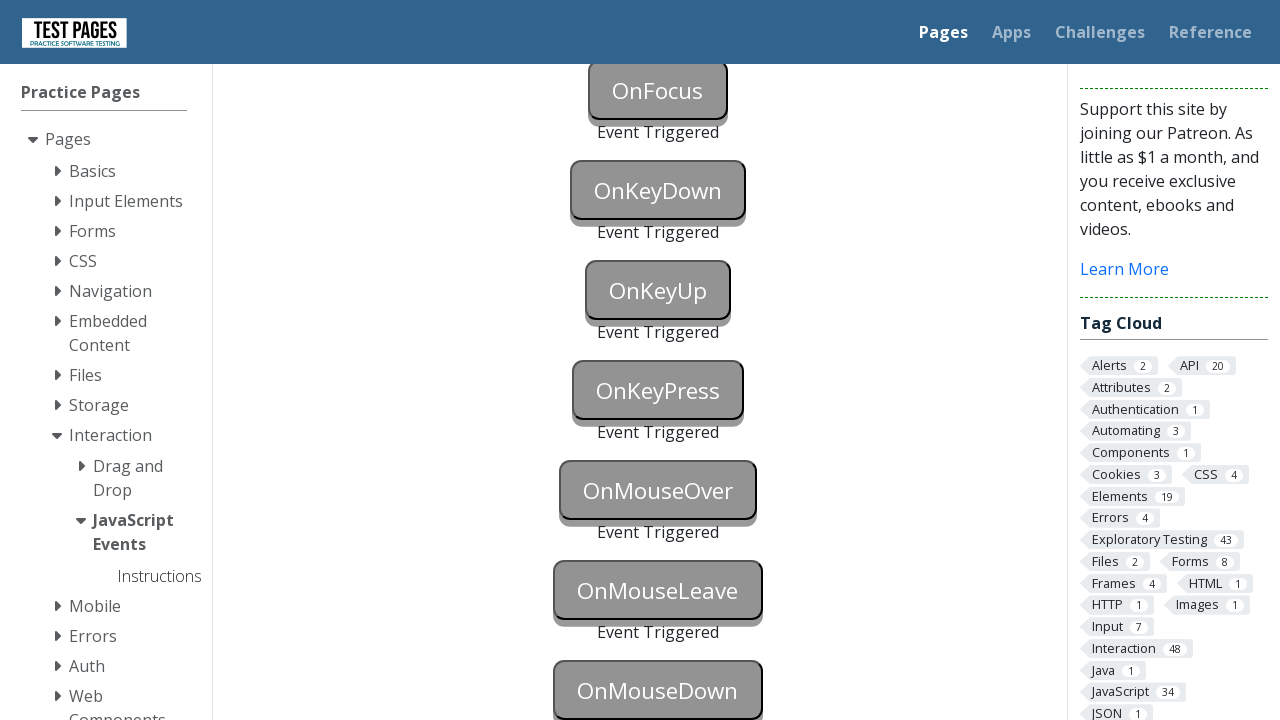